Navigates to the Demoblaze homepage and verifies that the site title is displayed correctly

Starting URL: https://www.demoblaze.com/

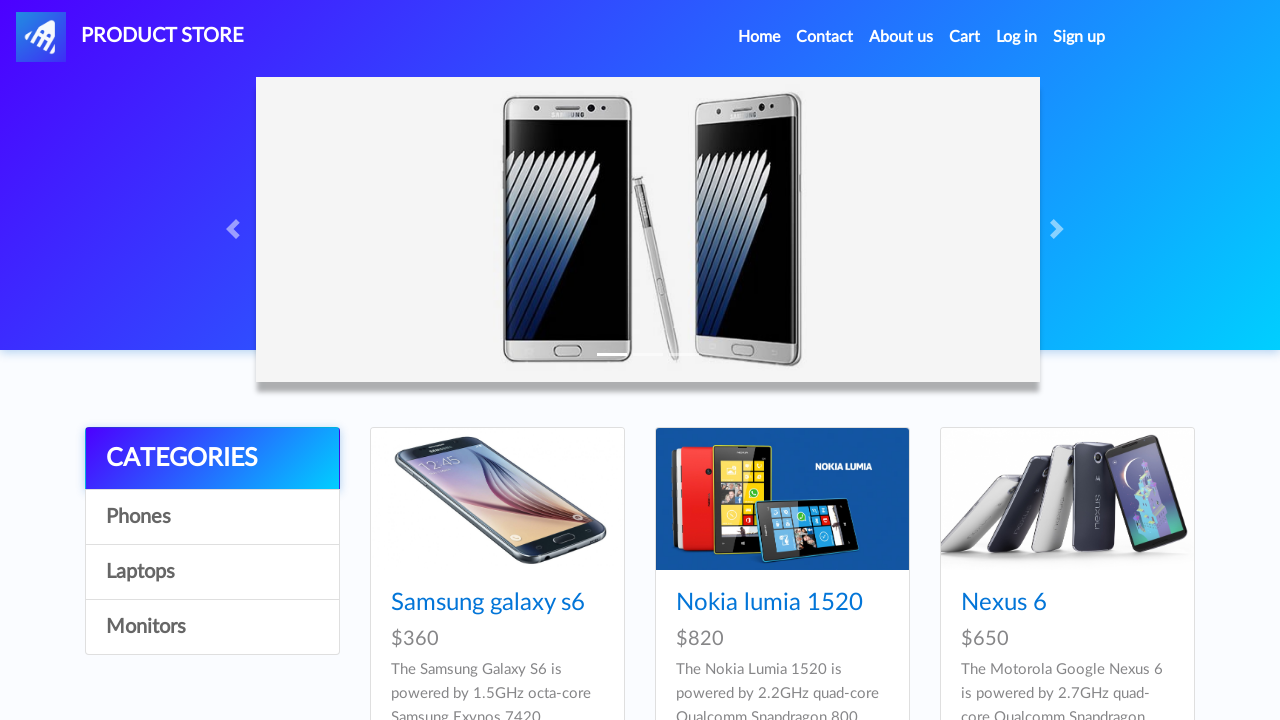

Waited for site title element to be visible
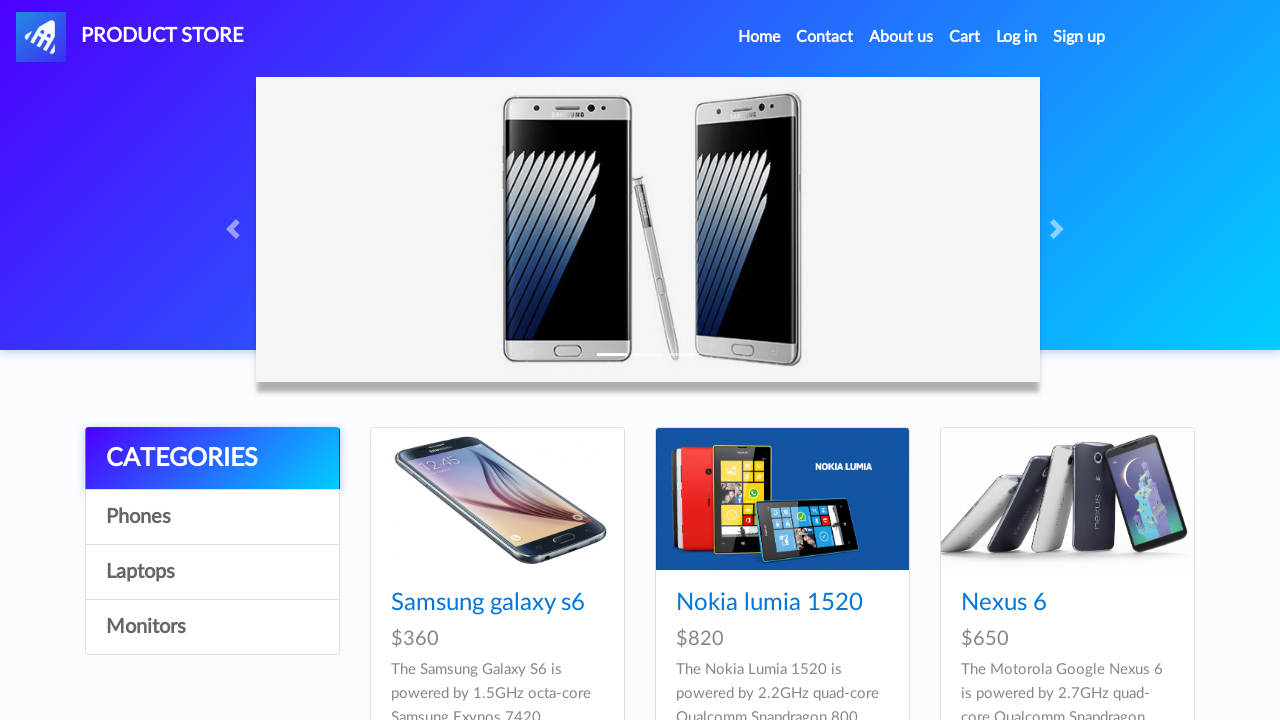

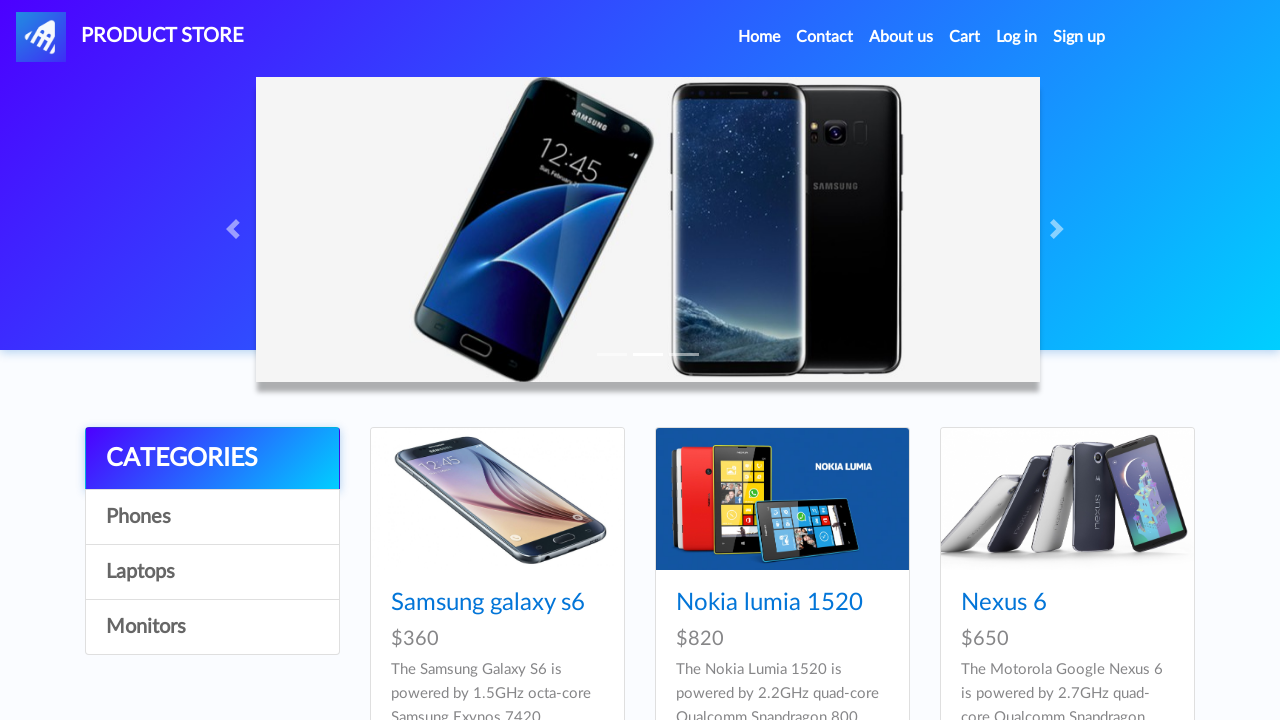